Tests new tab functionality by clicking a button and navigating to verify the sample page content

Starting URL: https://demoqa.com/browser-windows

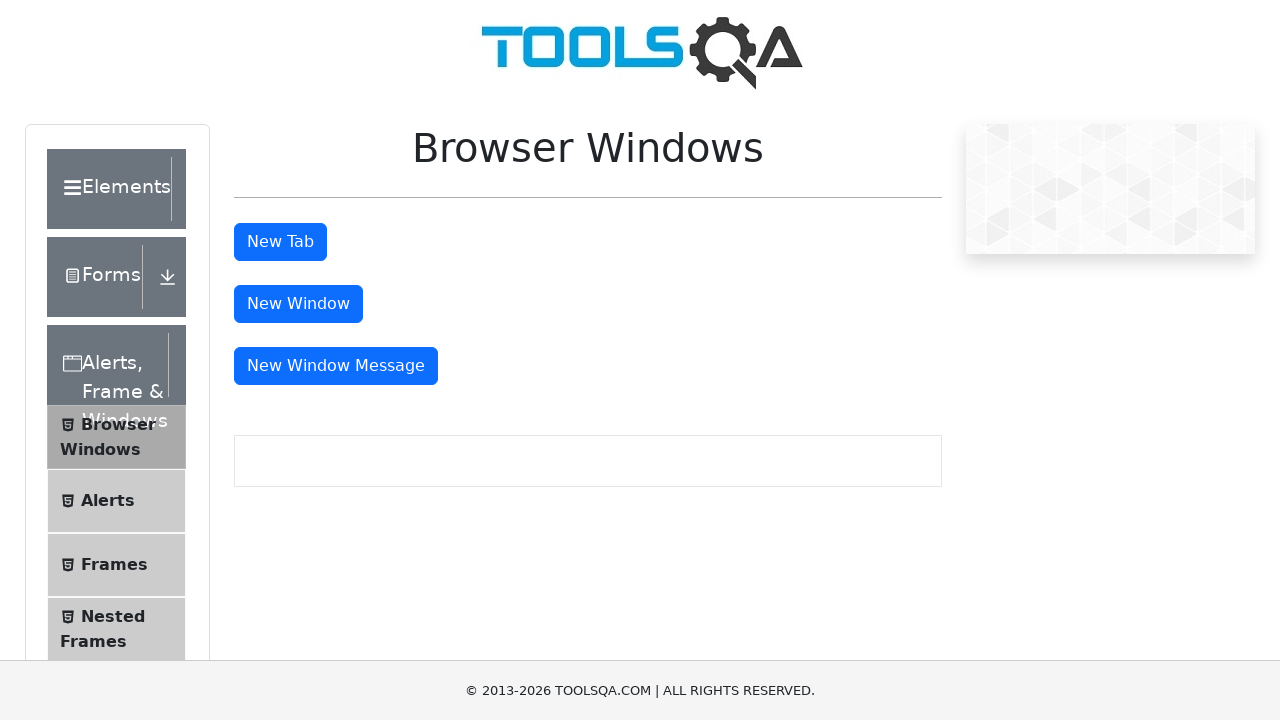

Verified new tab button is enabled
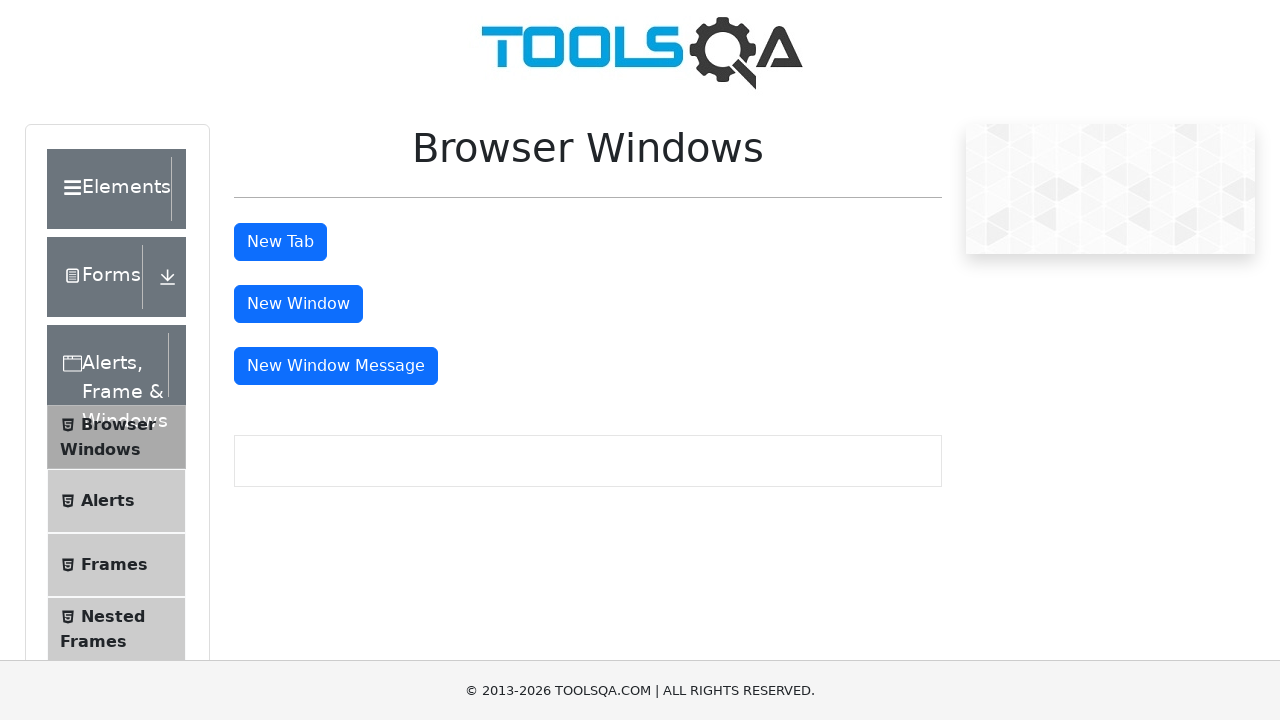

Clicked new tab button to open new tab at (280, 242) on #tabButton
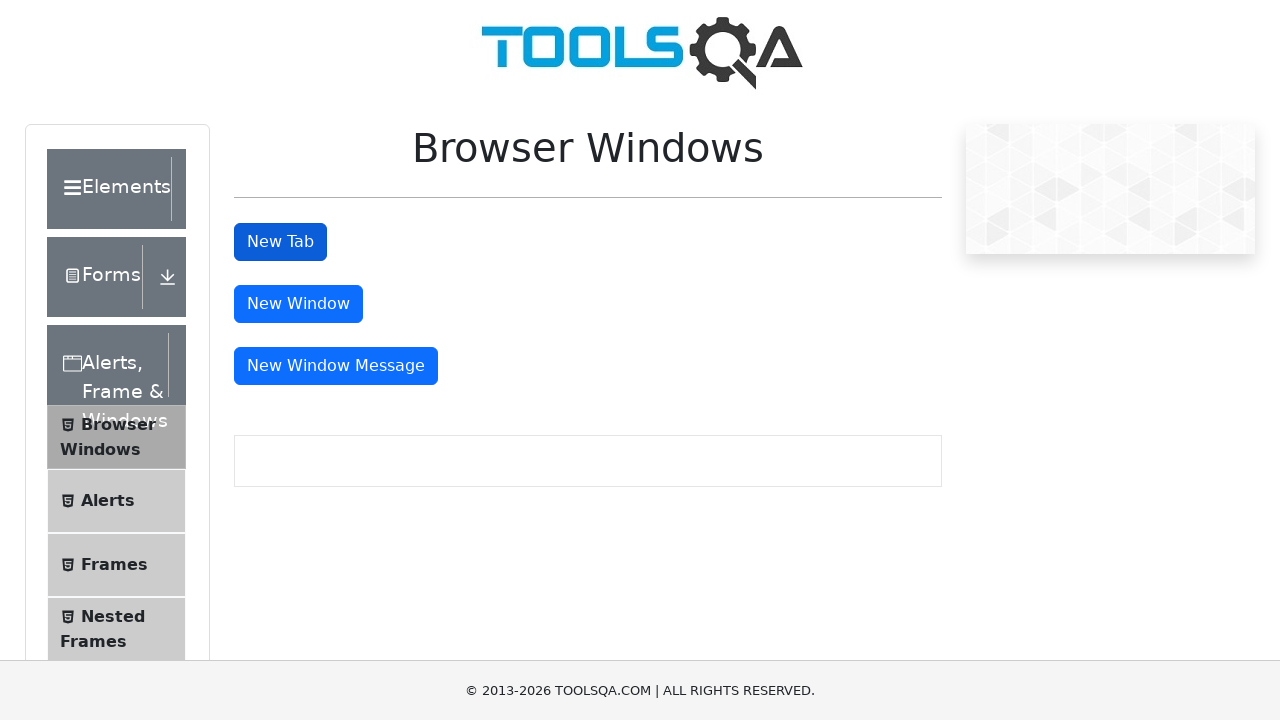

New tab loaded and ready
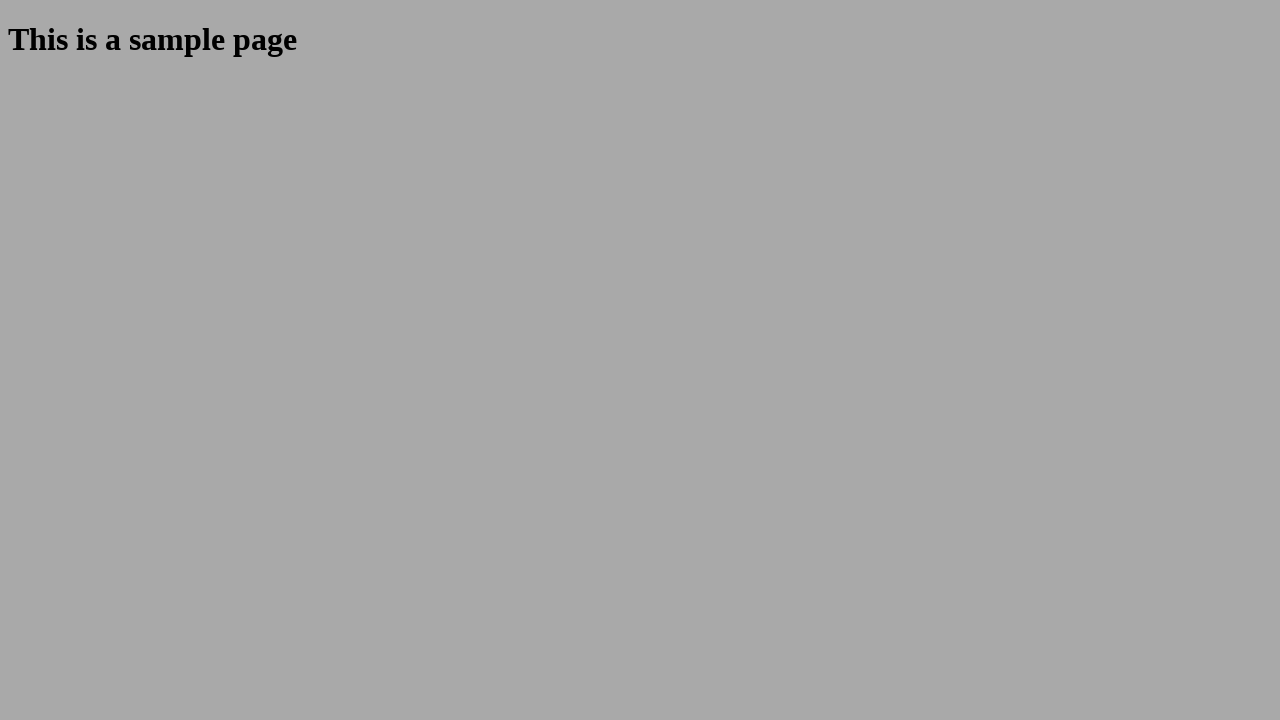

Verified sample page heading displays 'This is a sample page'
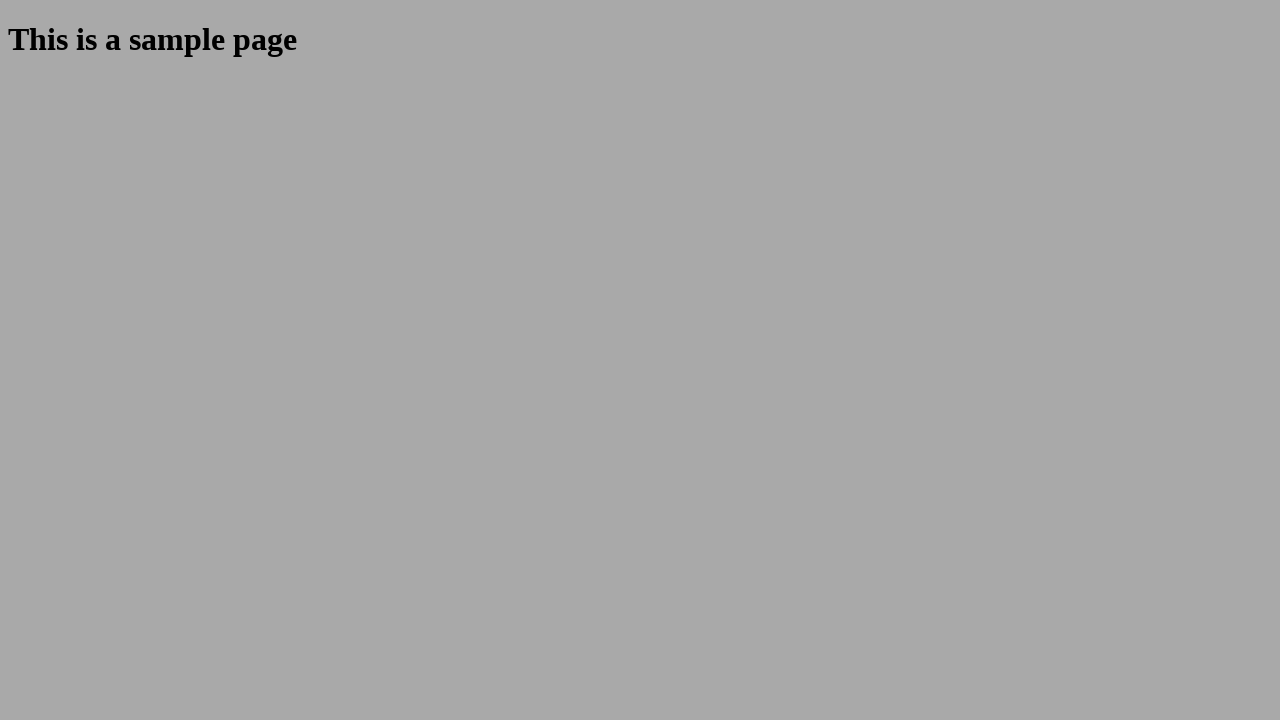

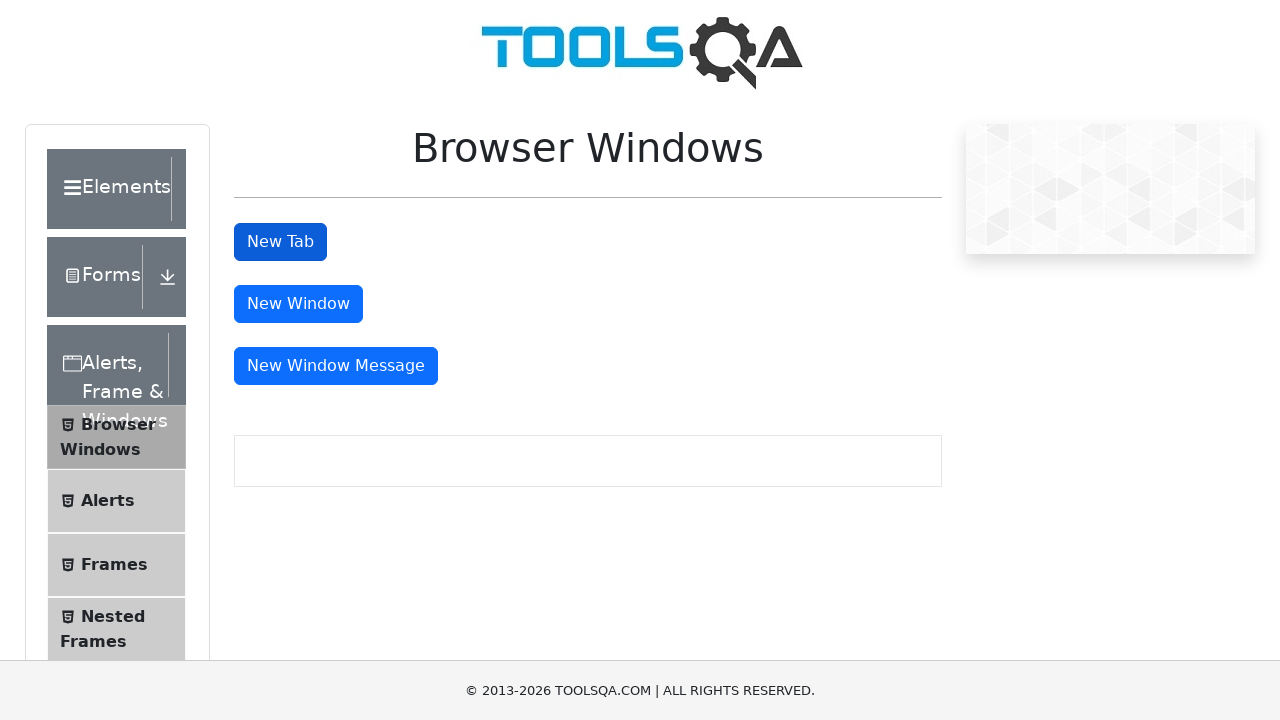